Navigates to Flipkart homepage, maximizes the browser window, and verifies the page loads by checking for page title and URL.

Starting URL: https://www.flipkart.com

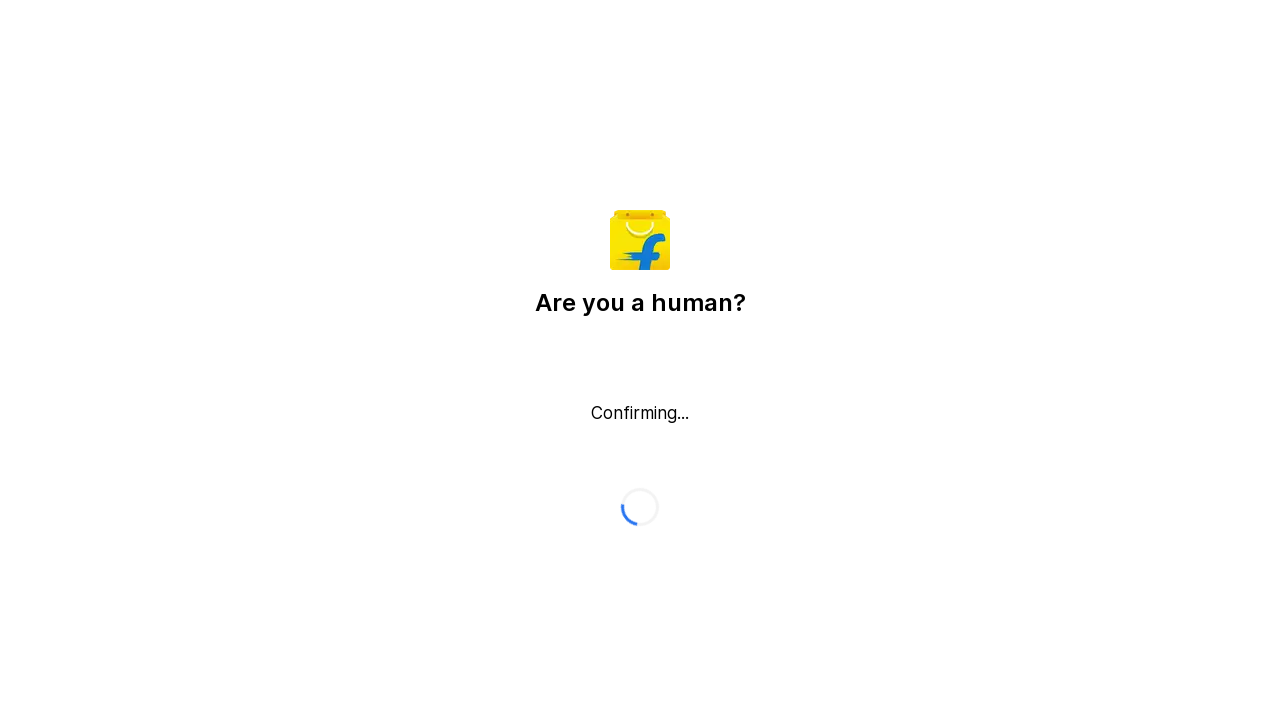

Set viewport size to 1920x1080 (maximized browser window)
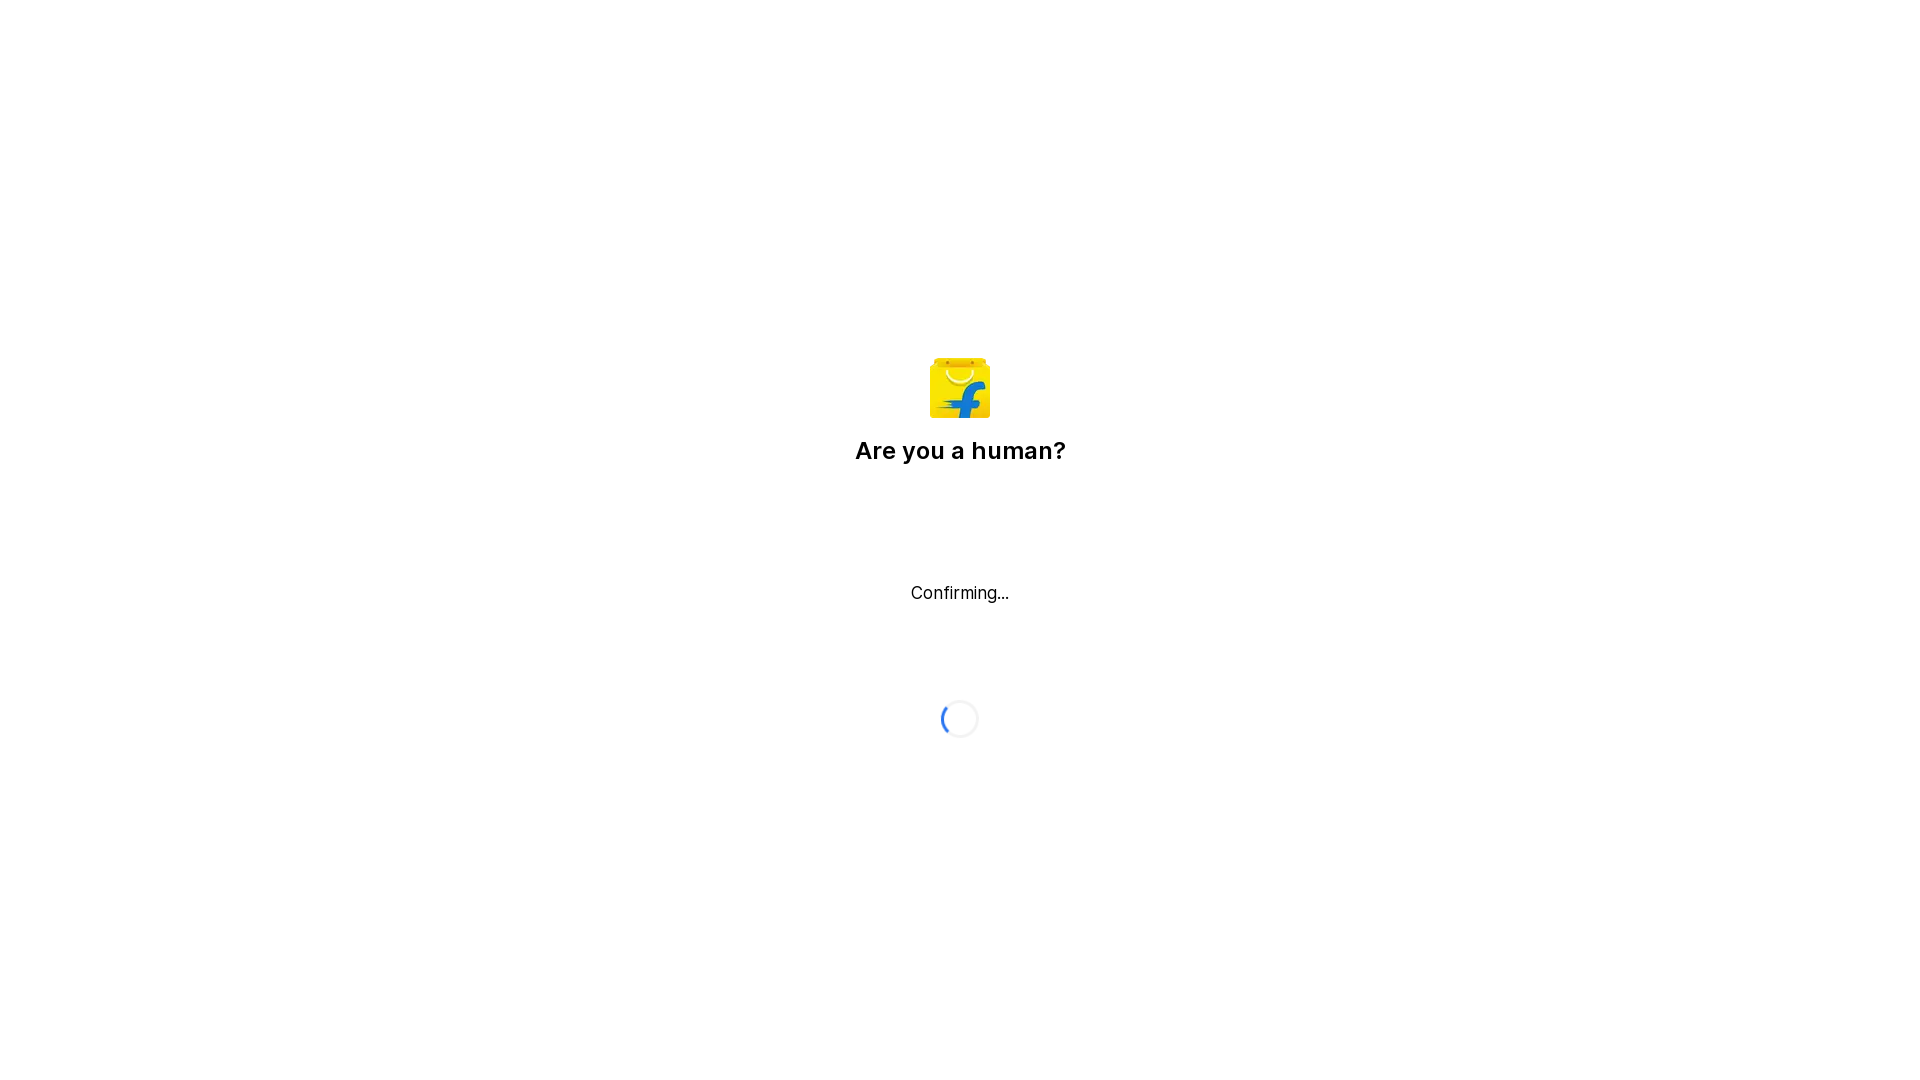

Retrieved page title: Flipkart reCAPTCHA
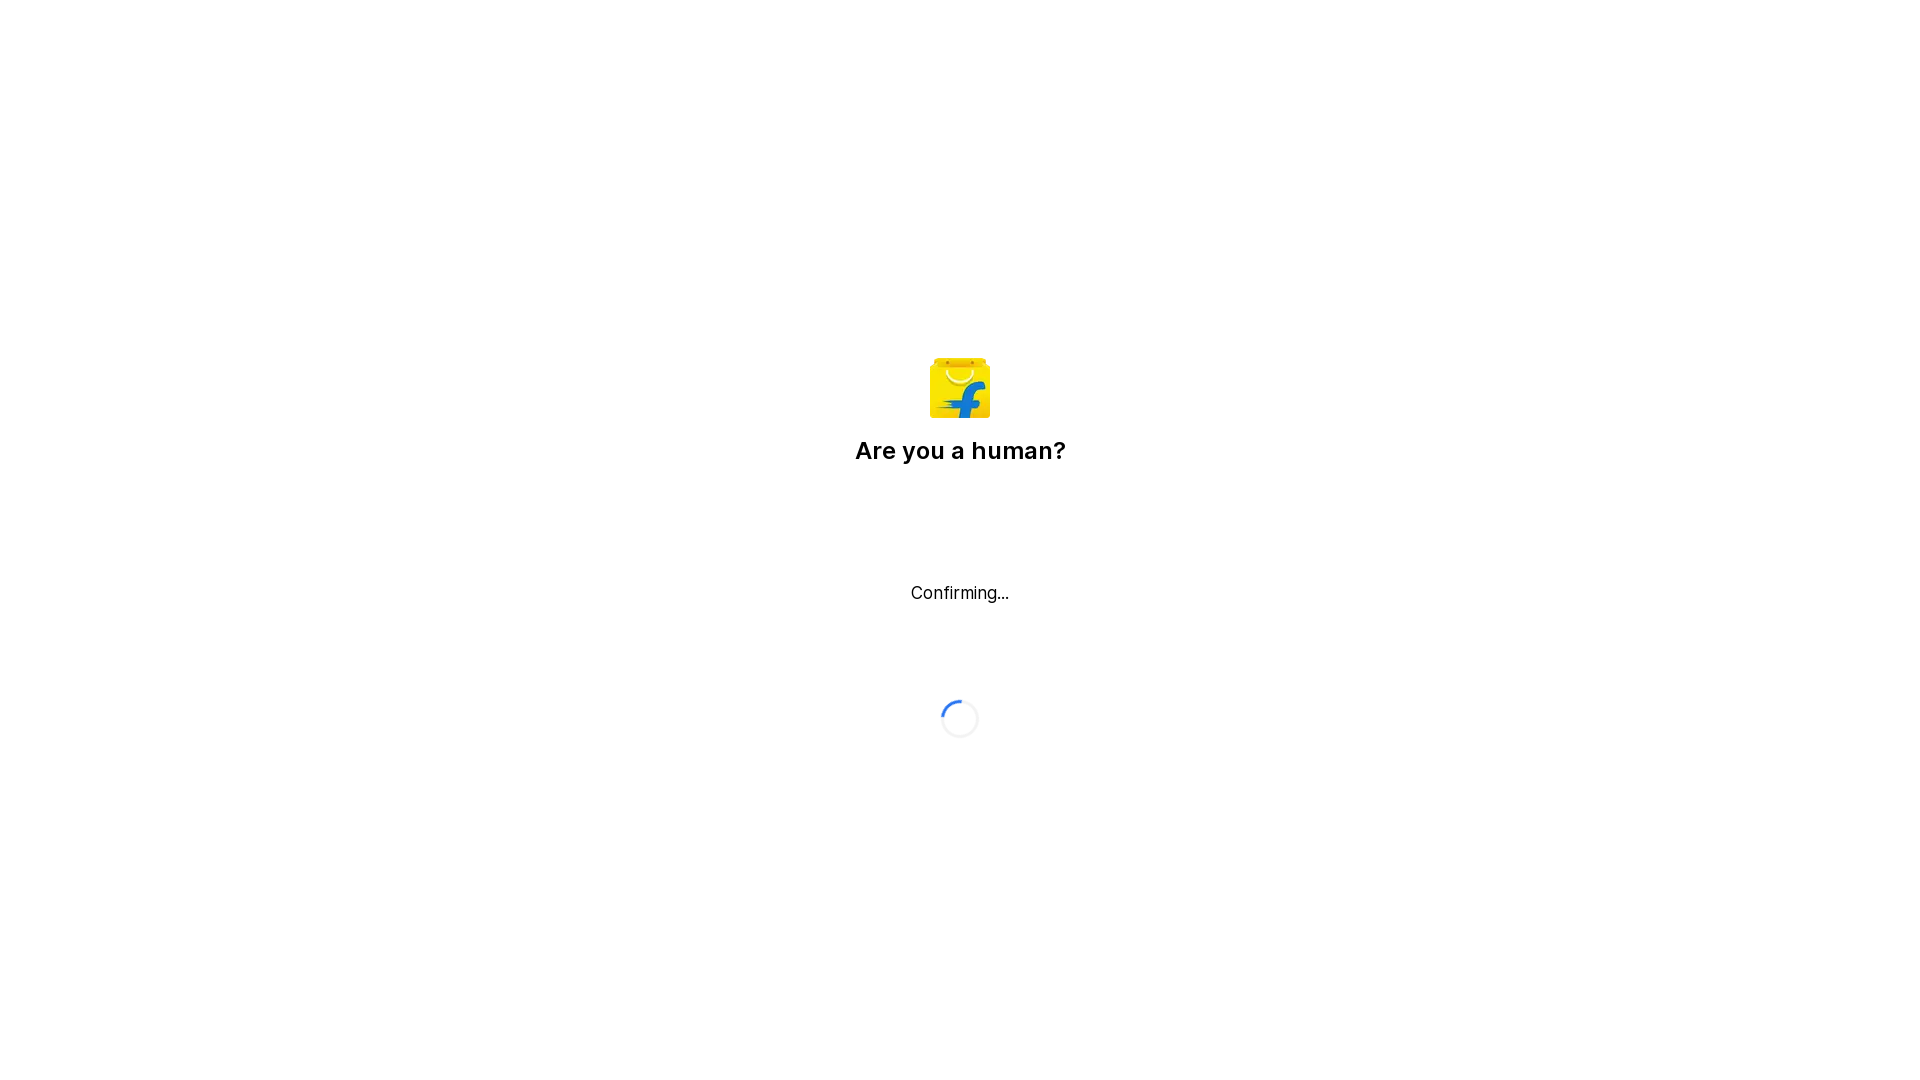

Retrieved current URL: https://www.flipkart.com/
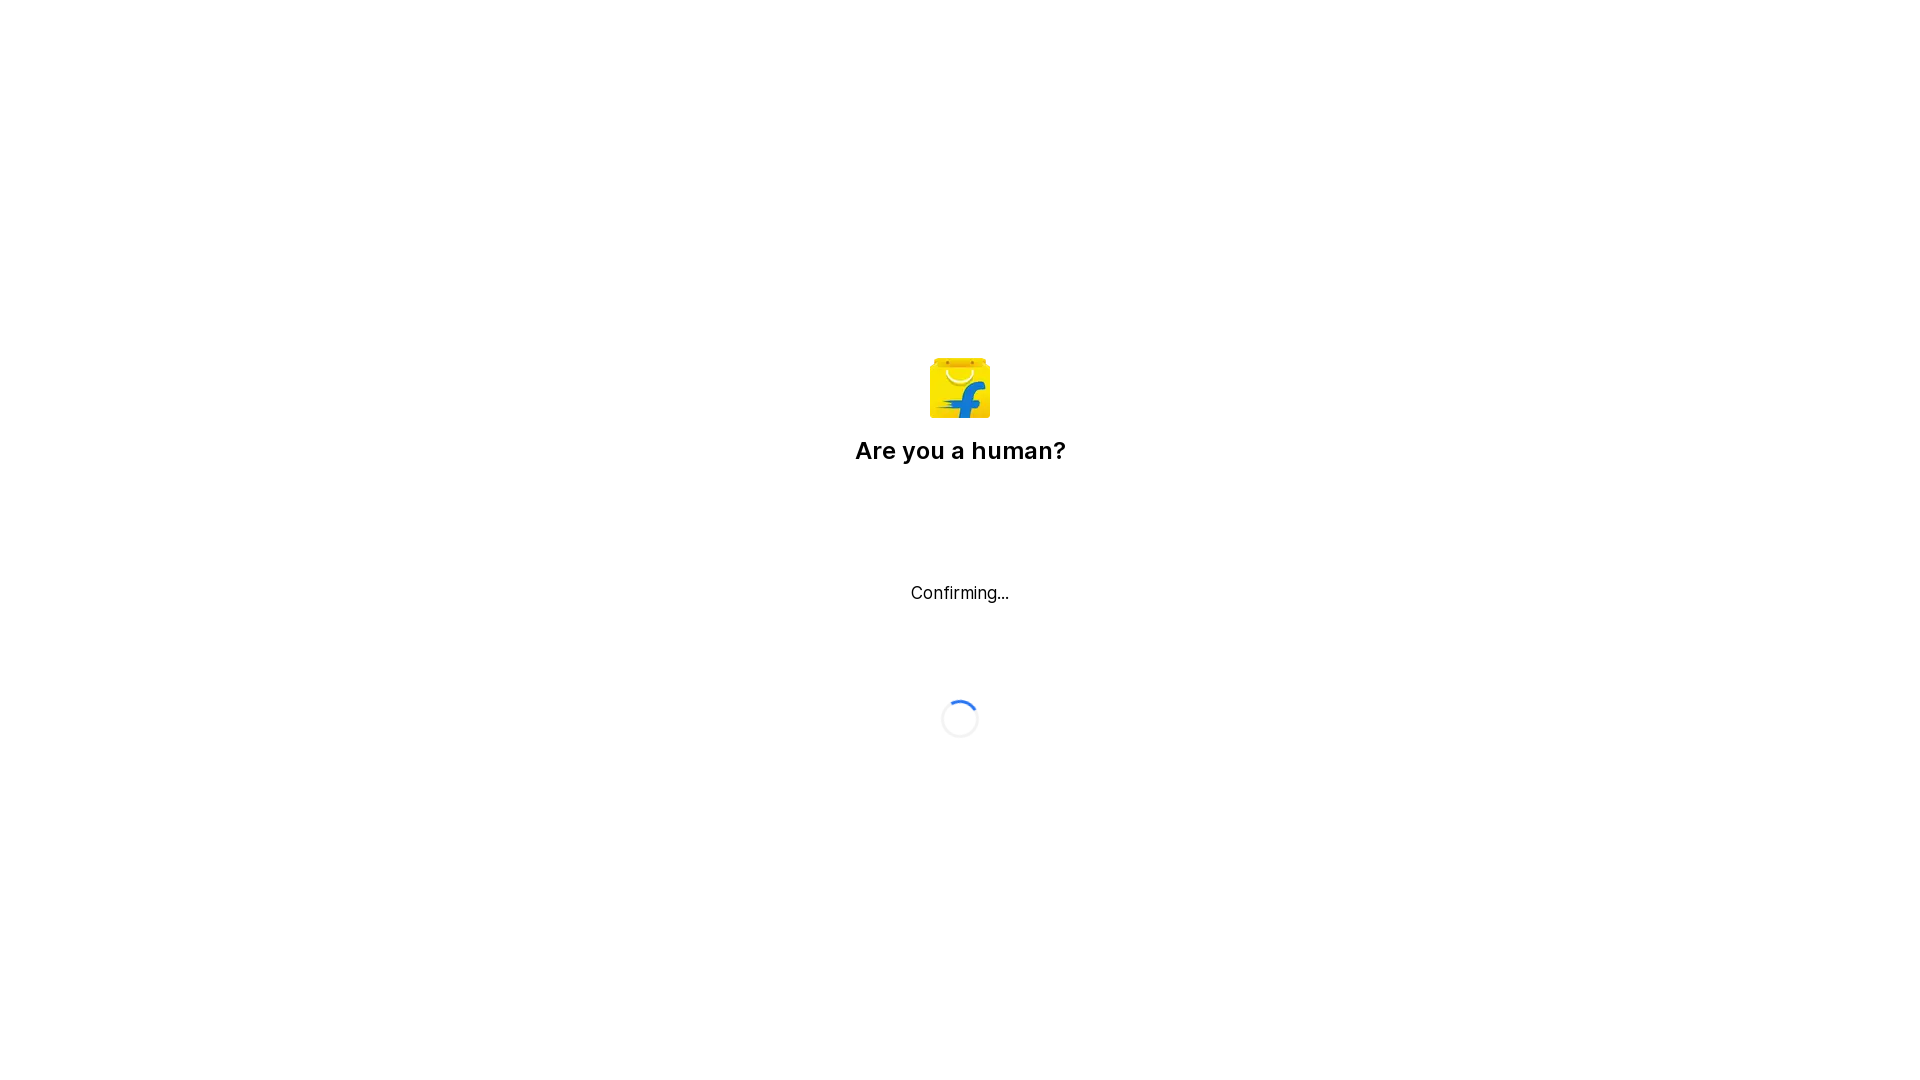

Waited for page to load with networkidle state
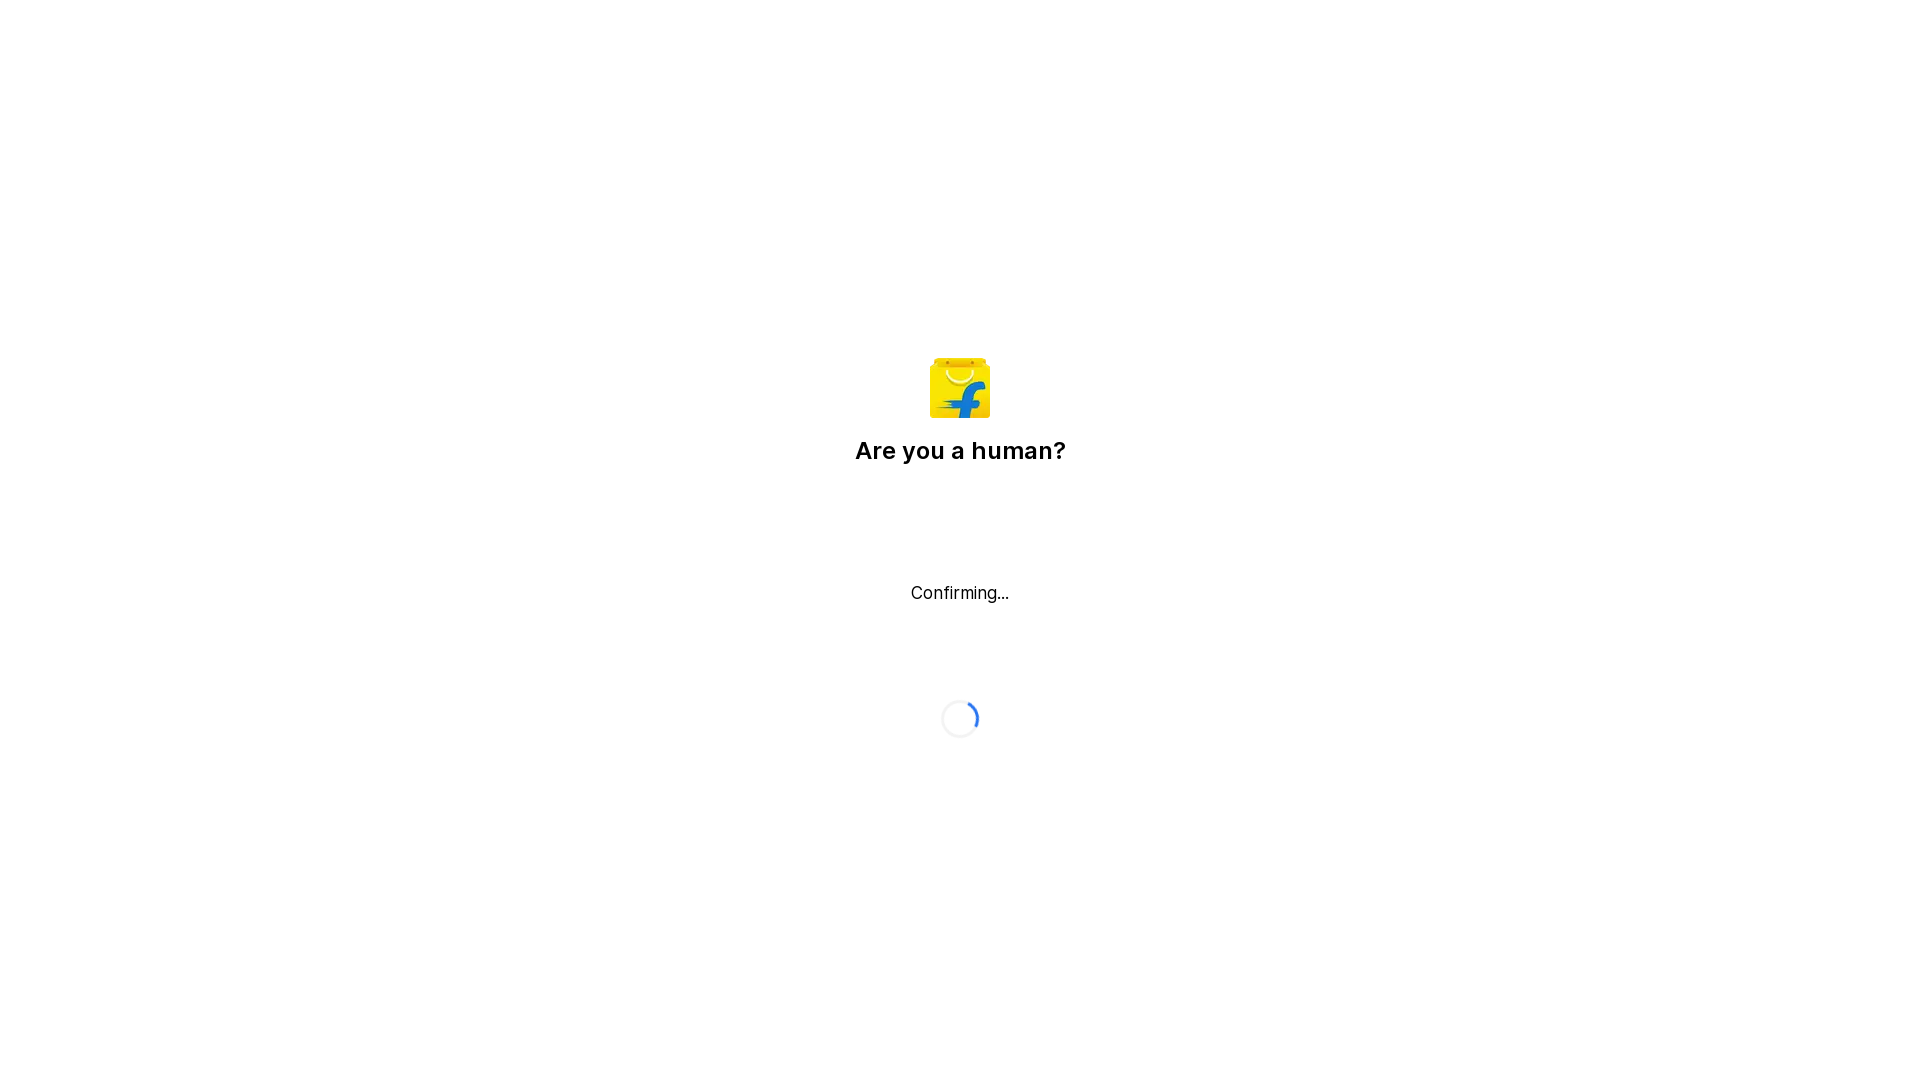

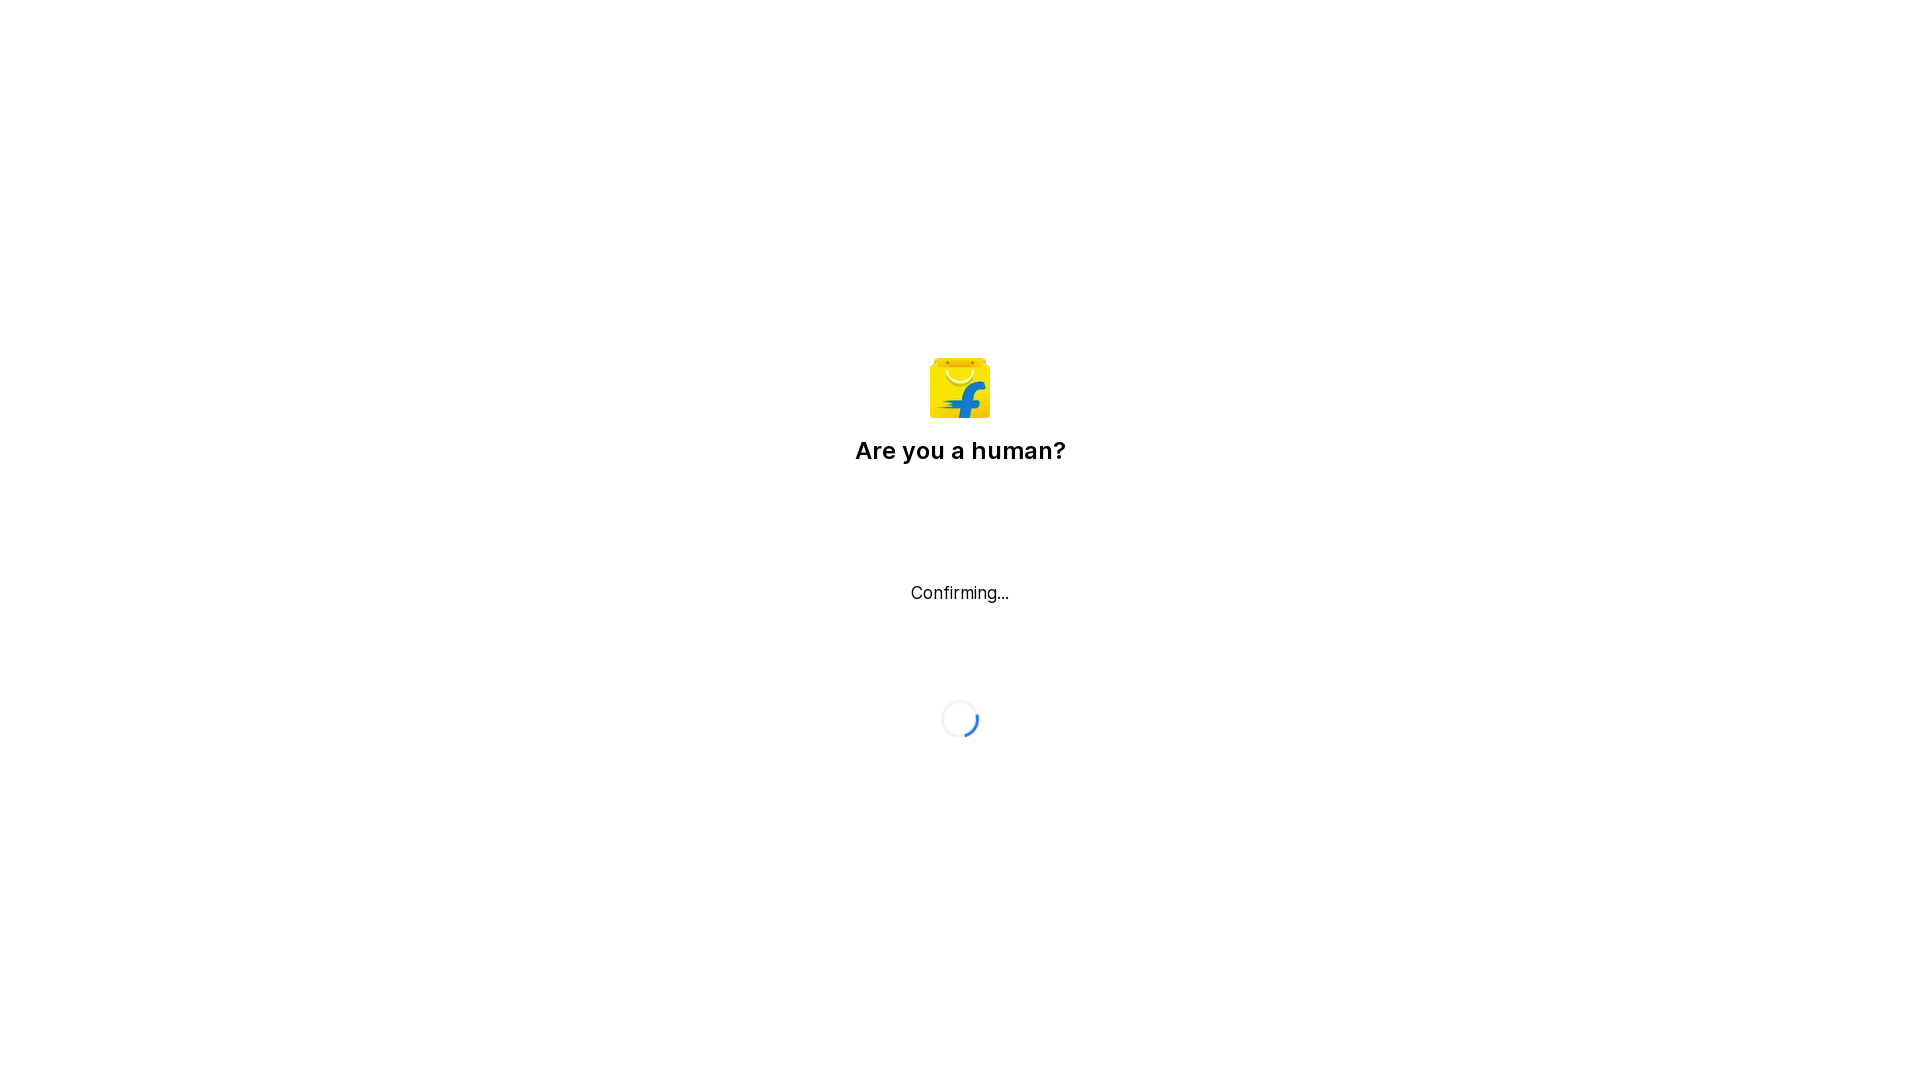